Tests alert handling by triggering an alert dialog and accepting it

Starting URL: http://formy-project.herokuapp.com/switch-window

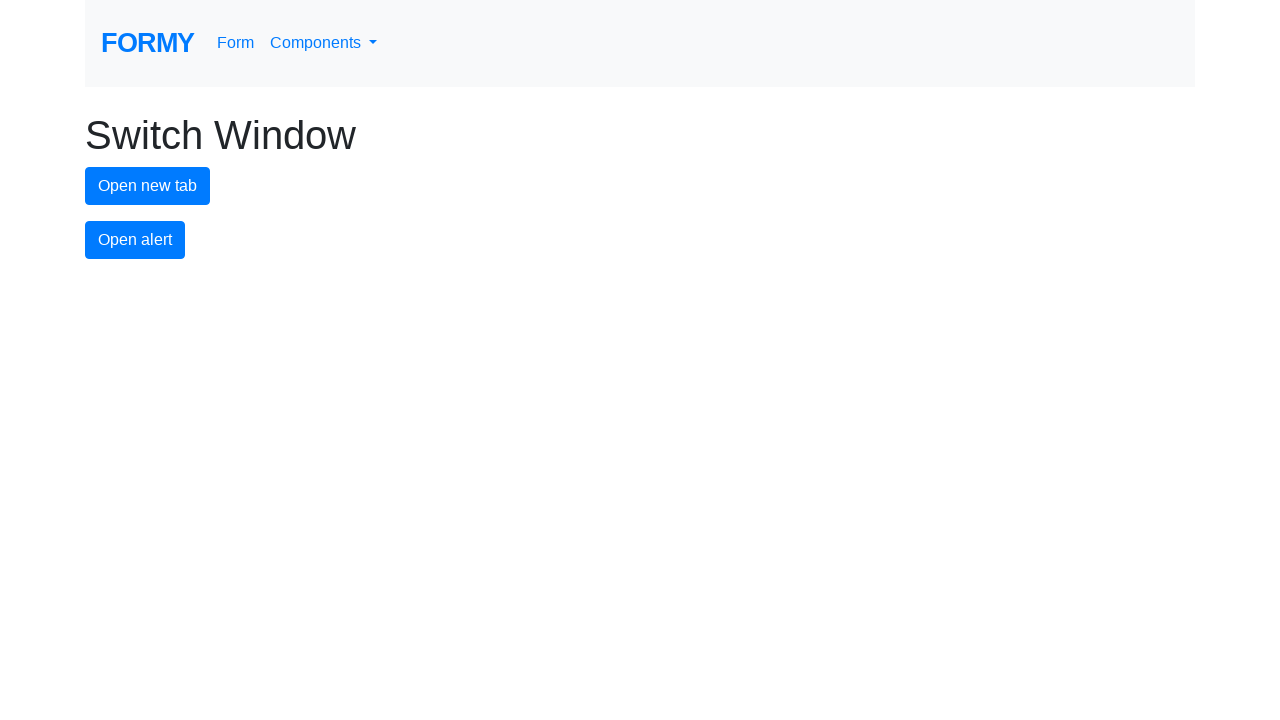

Clicked alert button to trigger alert dialog at (135, 240) on #alert-button
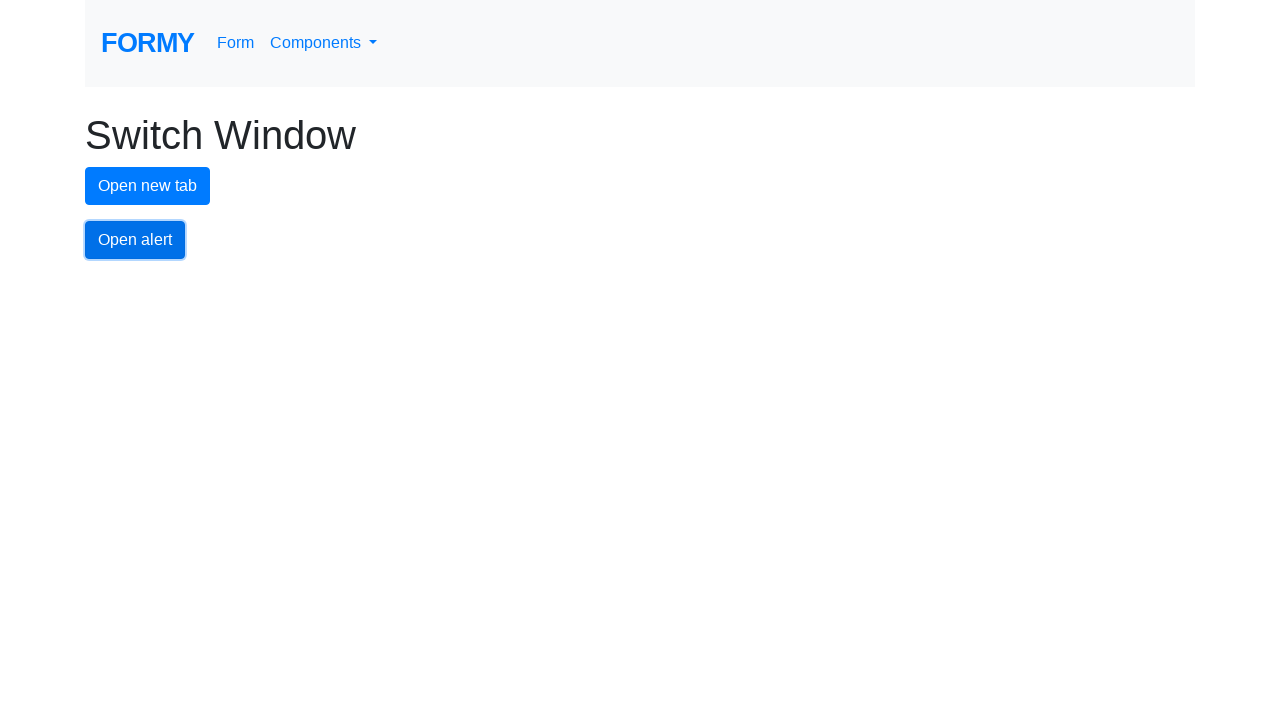

Set up dialog handler to accept alert
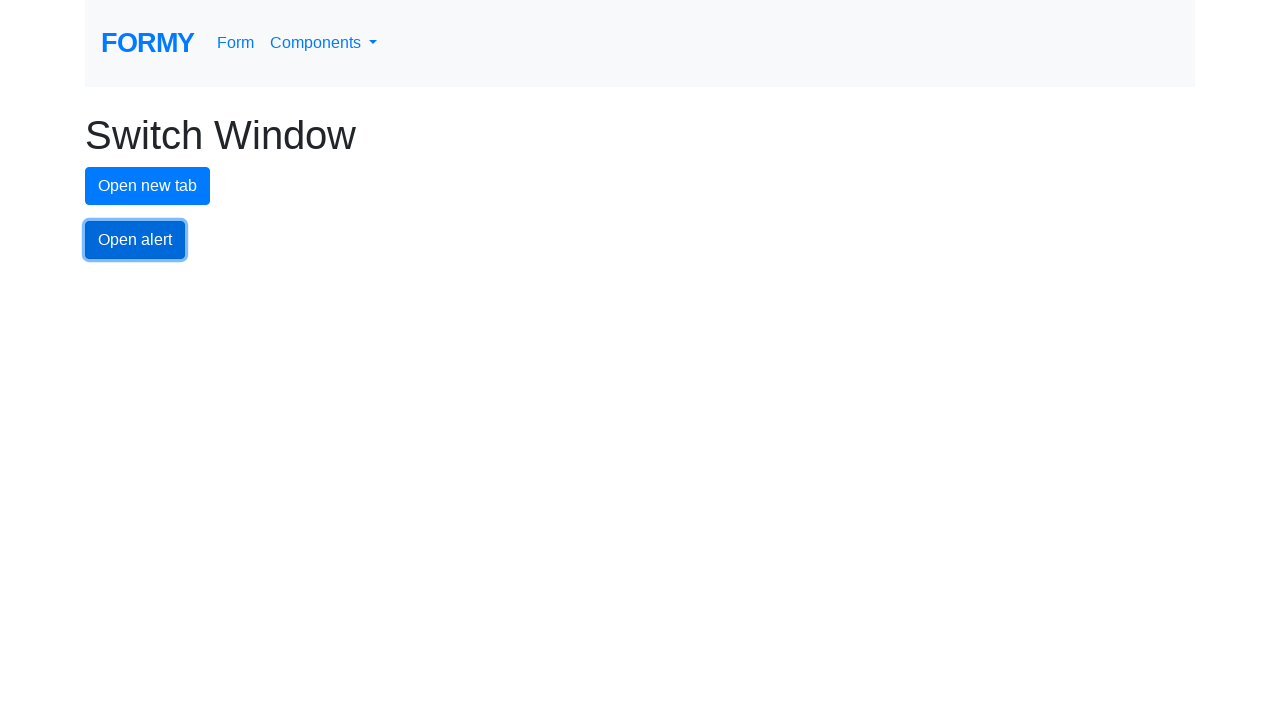

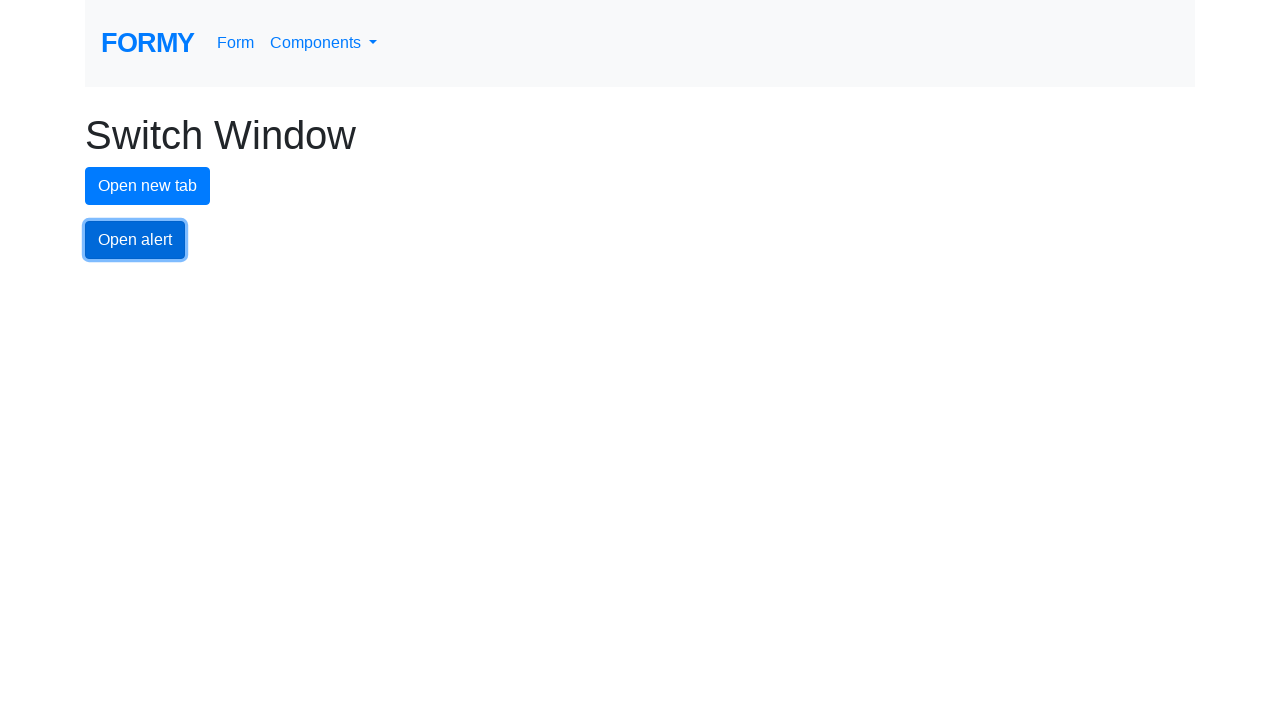